Tests displaying jQuery Growl notification messages on a page by injecting jQuery and jQuery Growl libraries via JavaScript, then triggering a growl notification.

Starting URL: http://the-internet.herokuapp.com

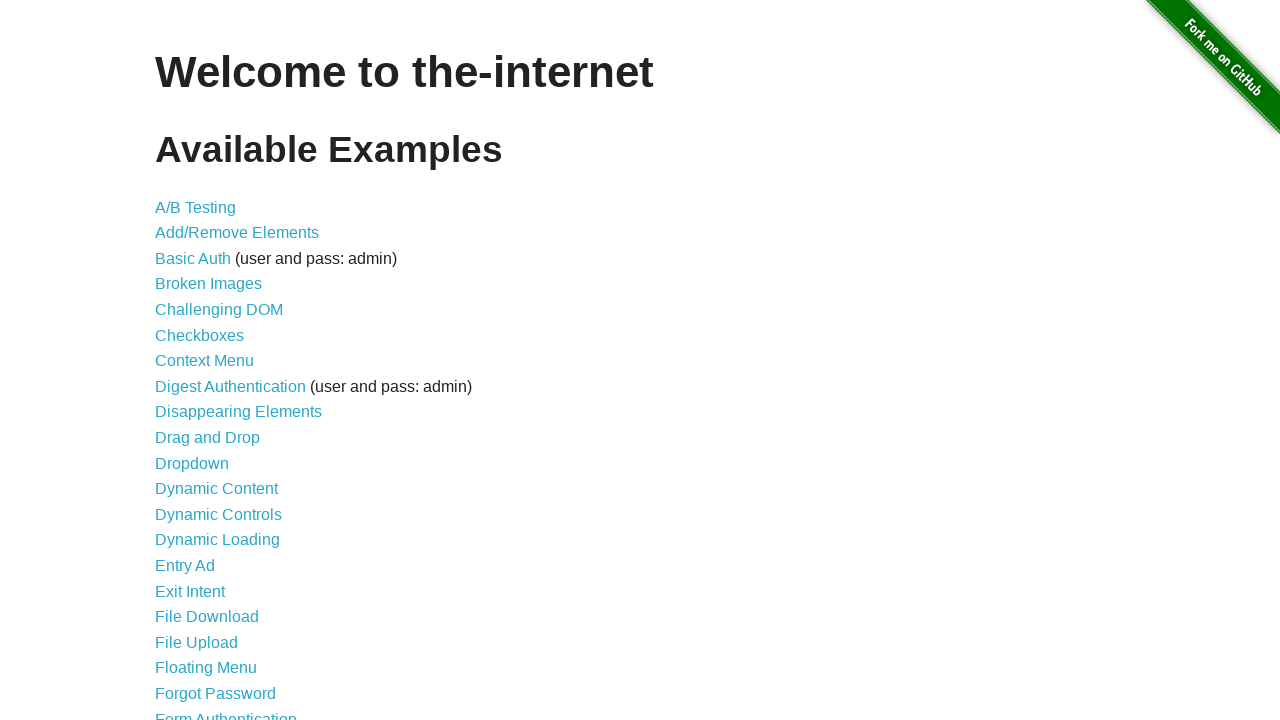

Injected jQuery library into the page
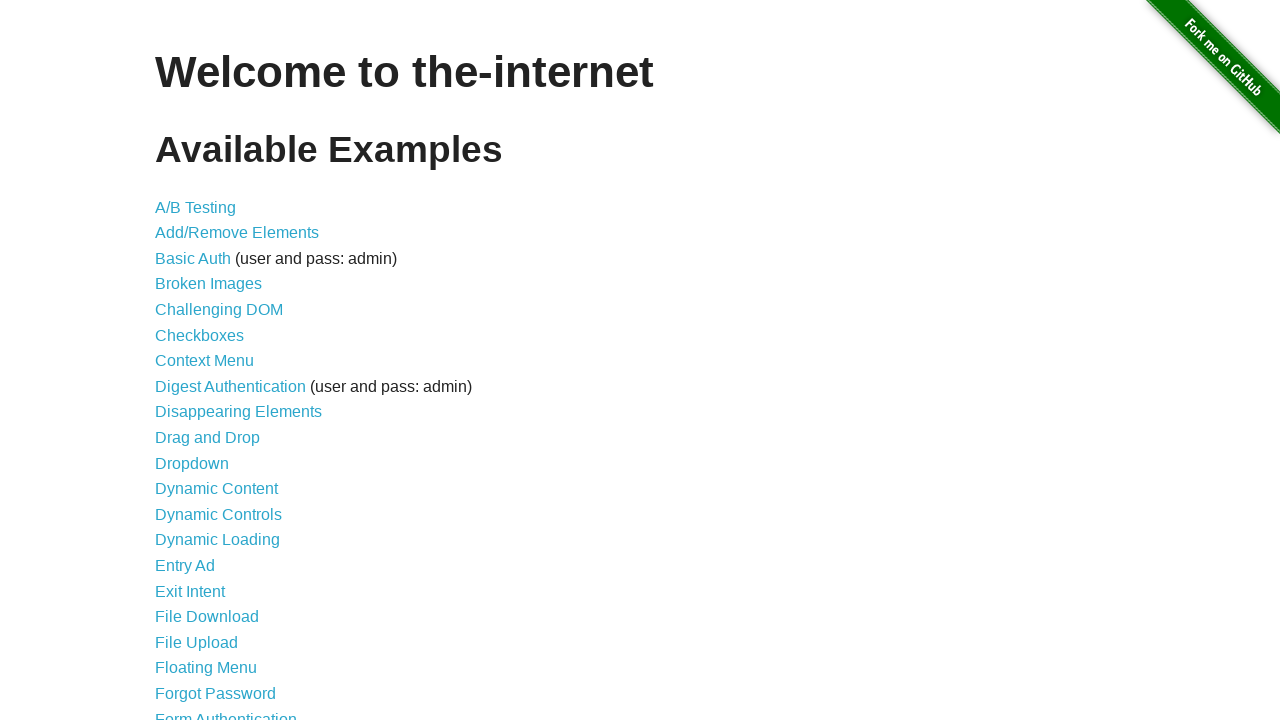

jQuery library loaded successfully
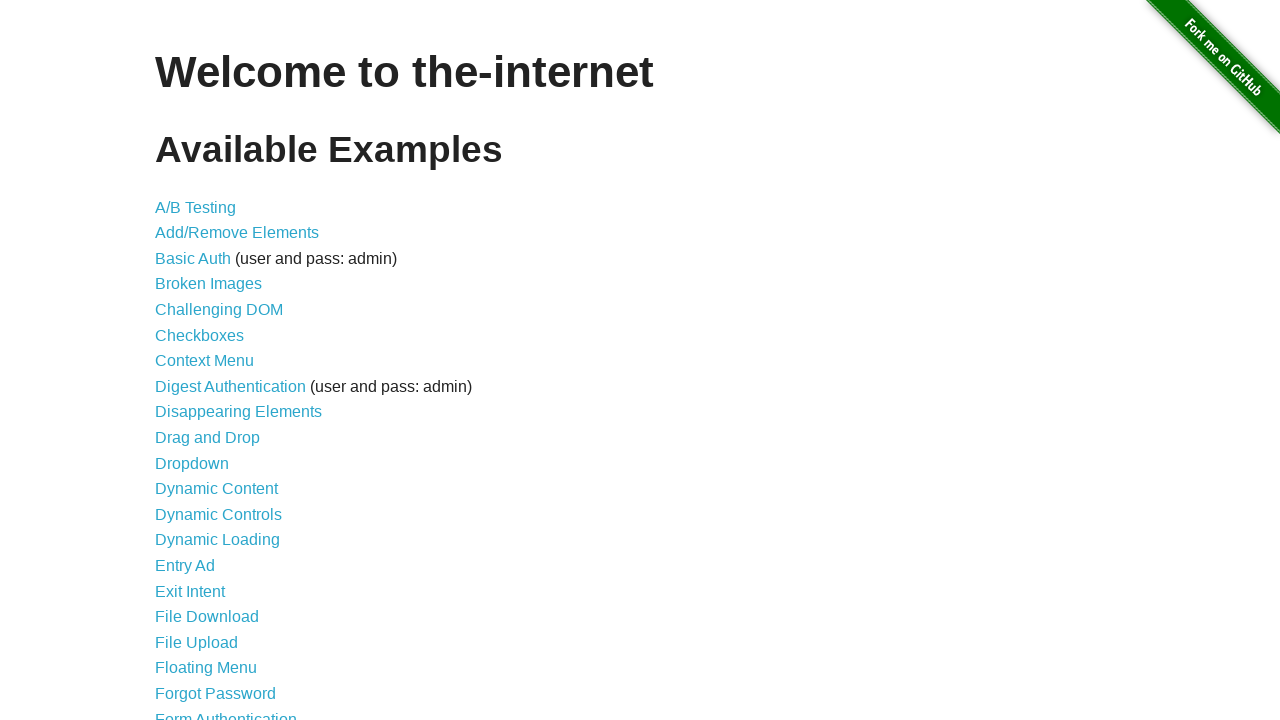

Injected jQuery Growl library into the page
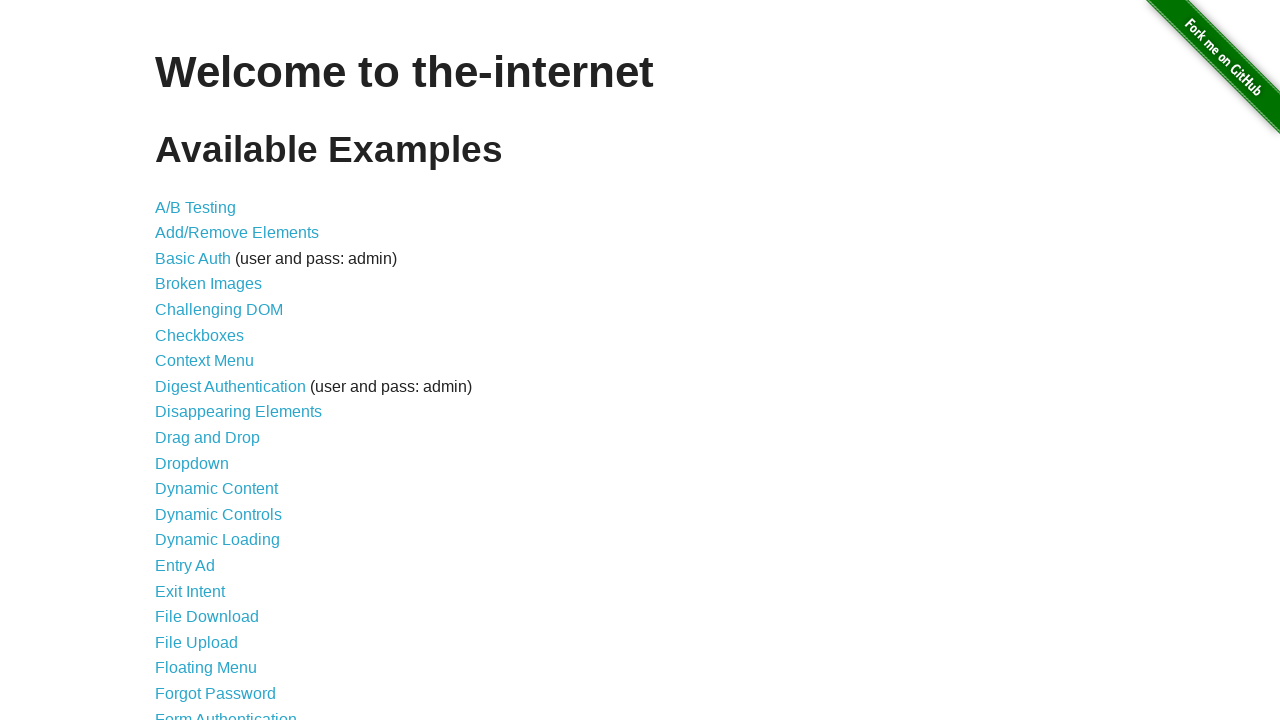

Added jQuery Growl CSS stylesheet to the page
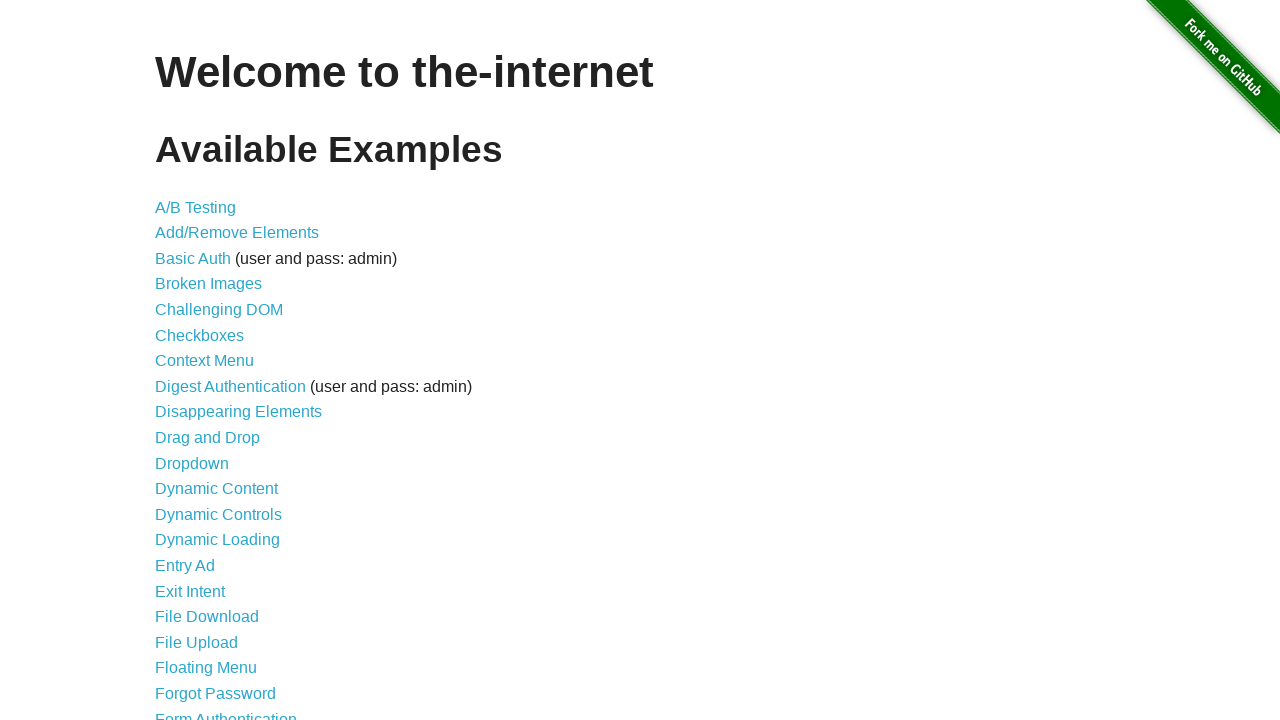

jQuery Growl library loaded and is ready to use
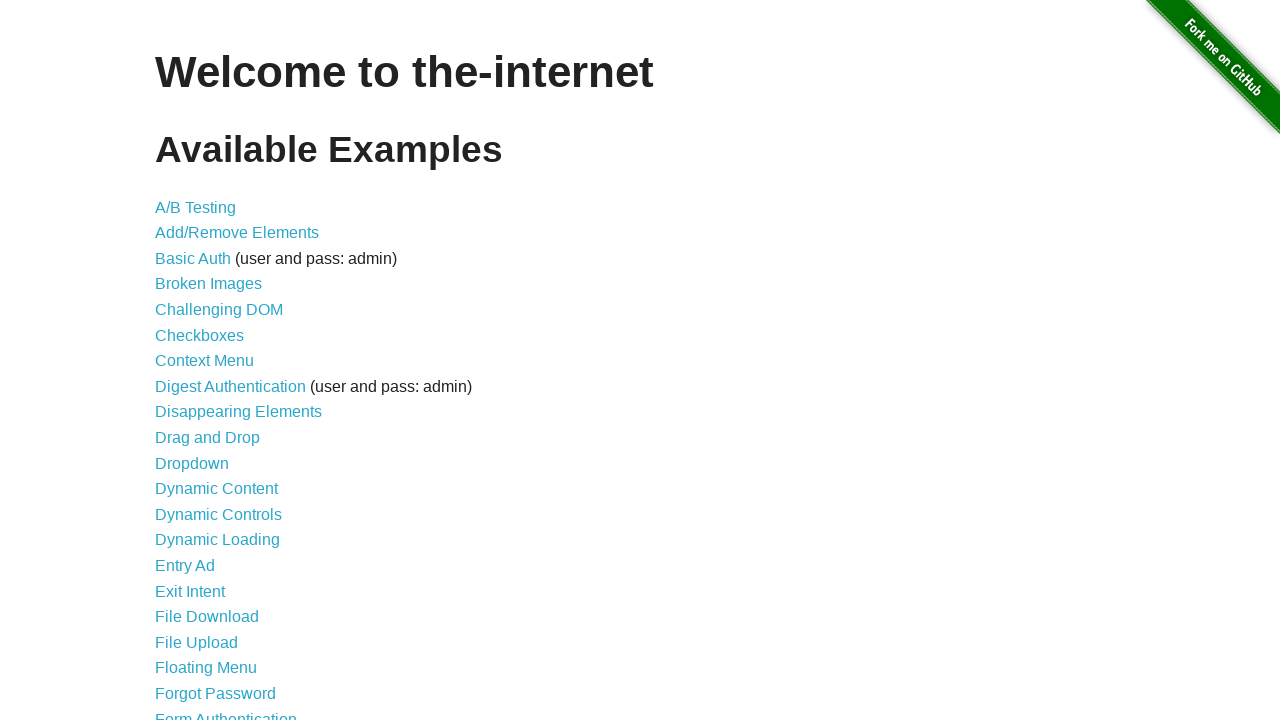

Displayed jQuery Growl notification with title 'GET' and message '/'
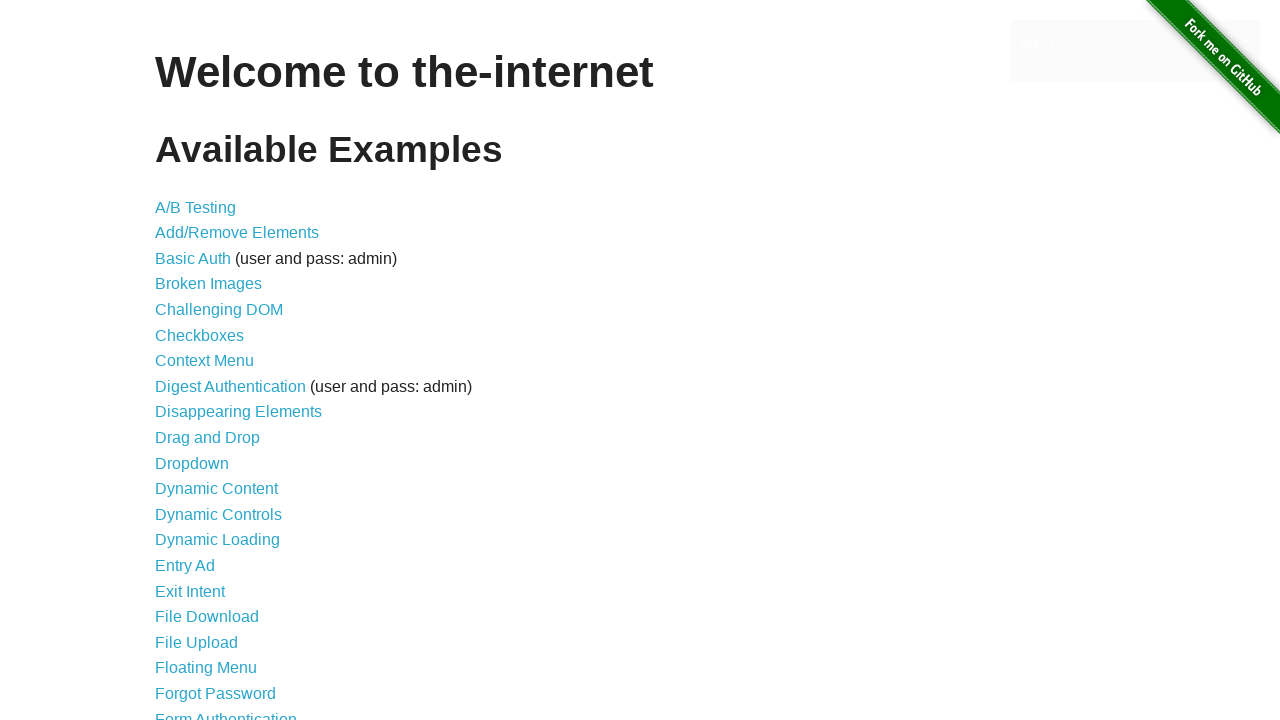

Waited 2 seconds to observe the notification on the page
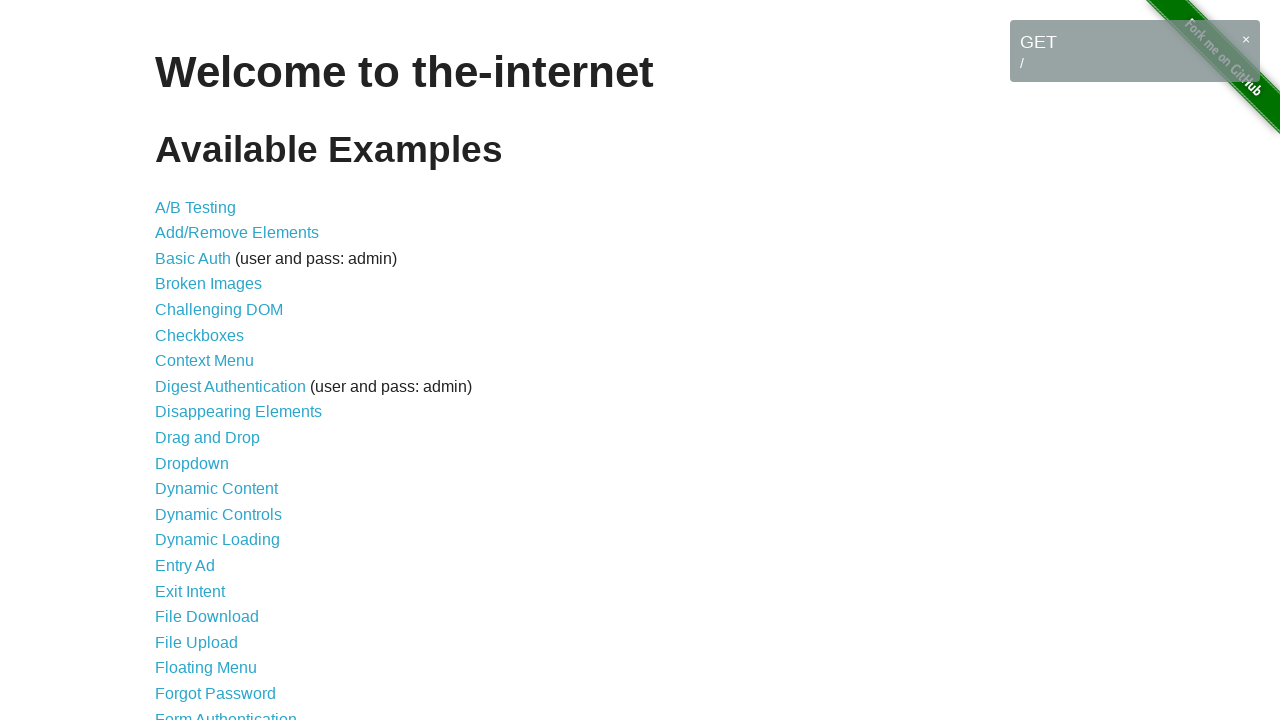

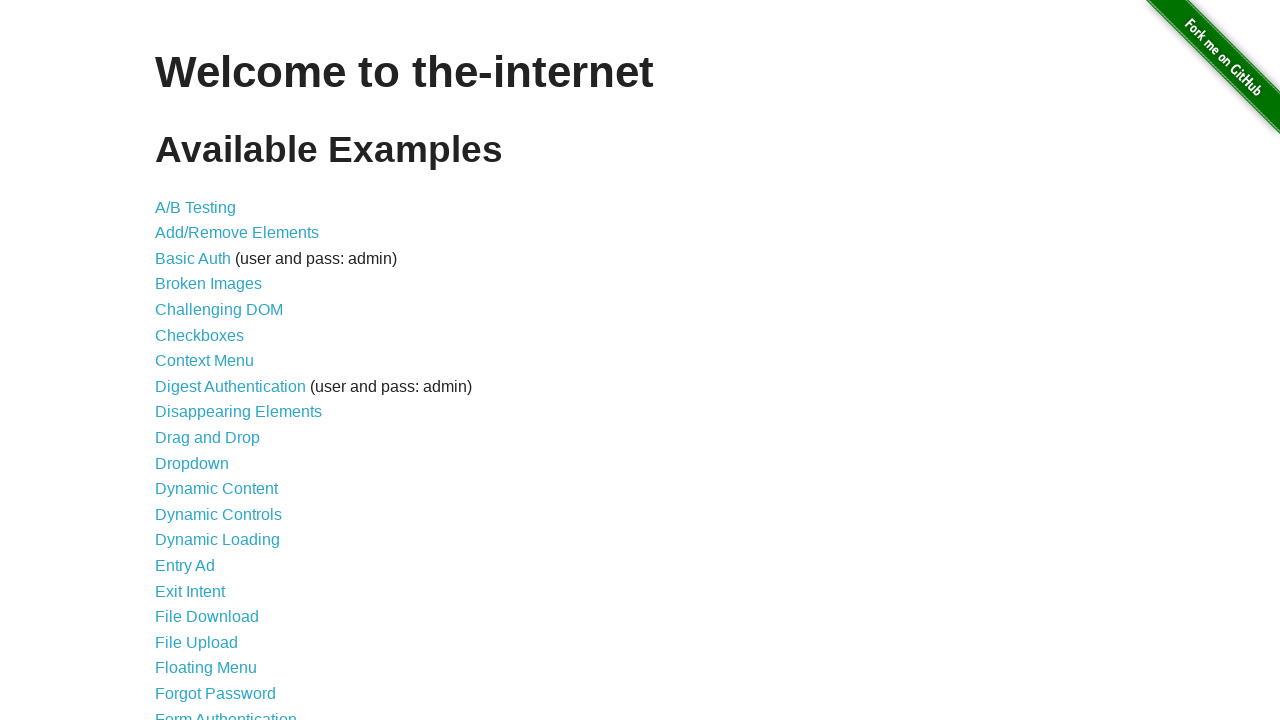